Tests basic browser navigation actions including maximizing window, refreshing the page, navigating back and forward, and extracting element text and attributes from a course automation website.

Starting URL: https://cursoautomacao.netlify.app/

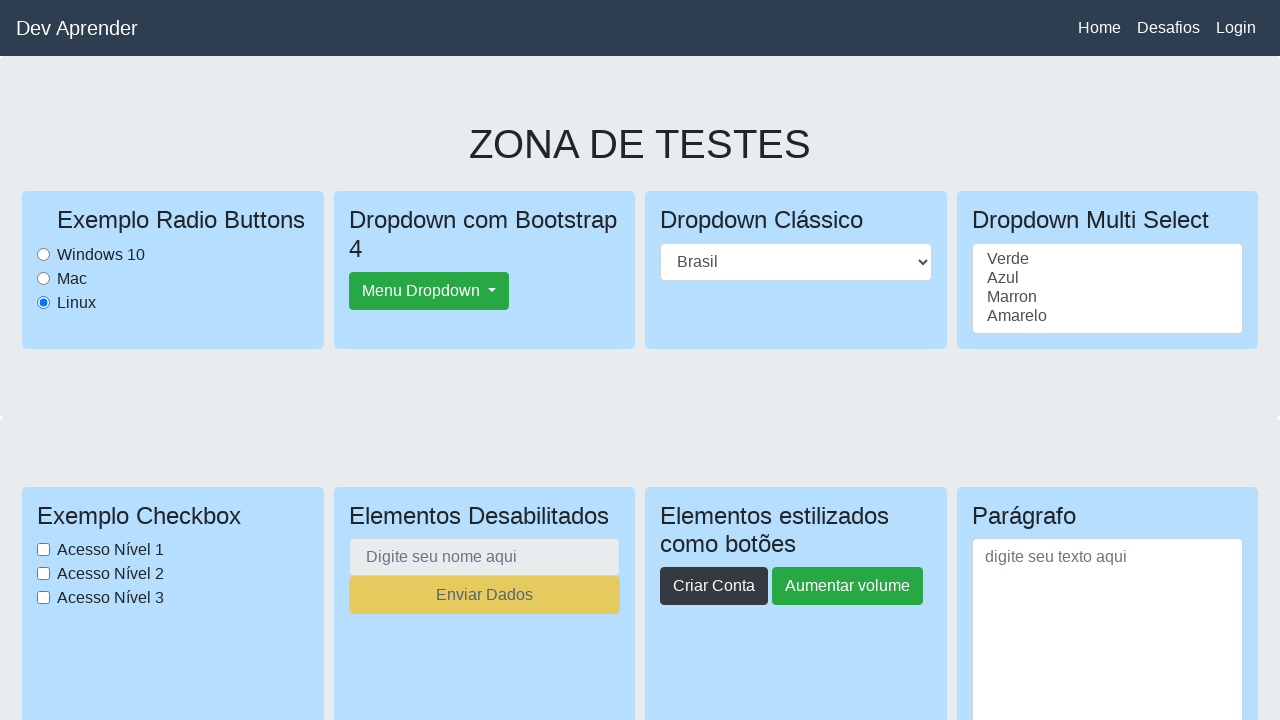

Reloaded the page
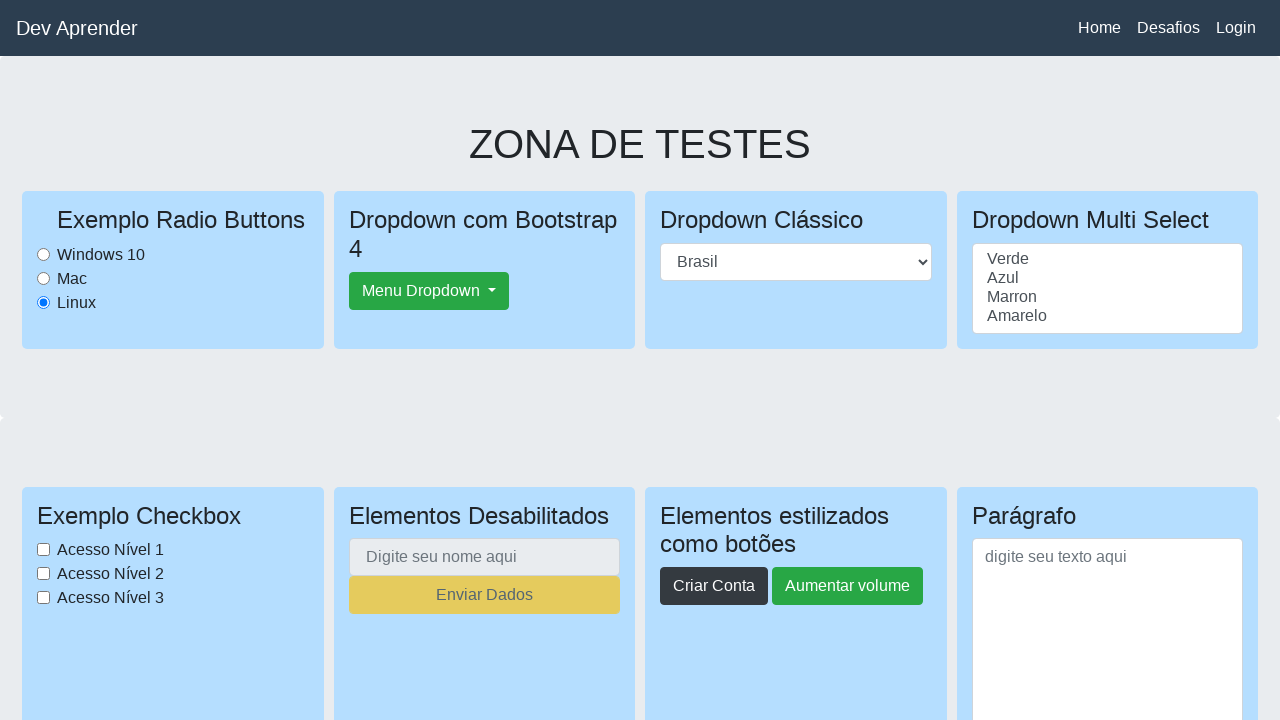

Reloaded the page again
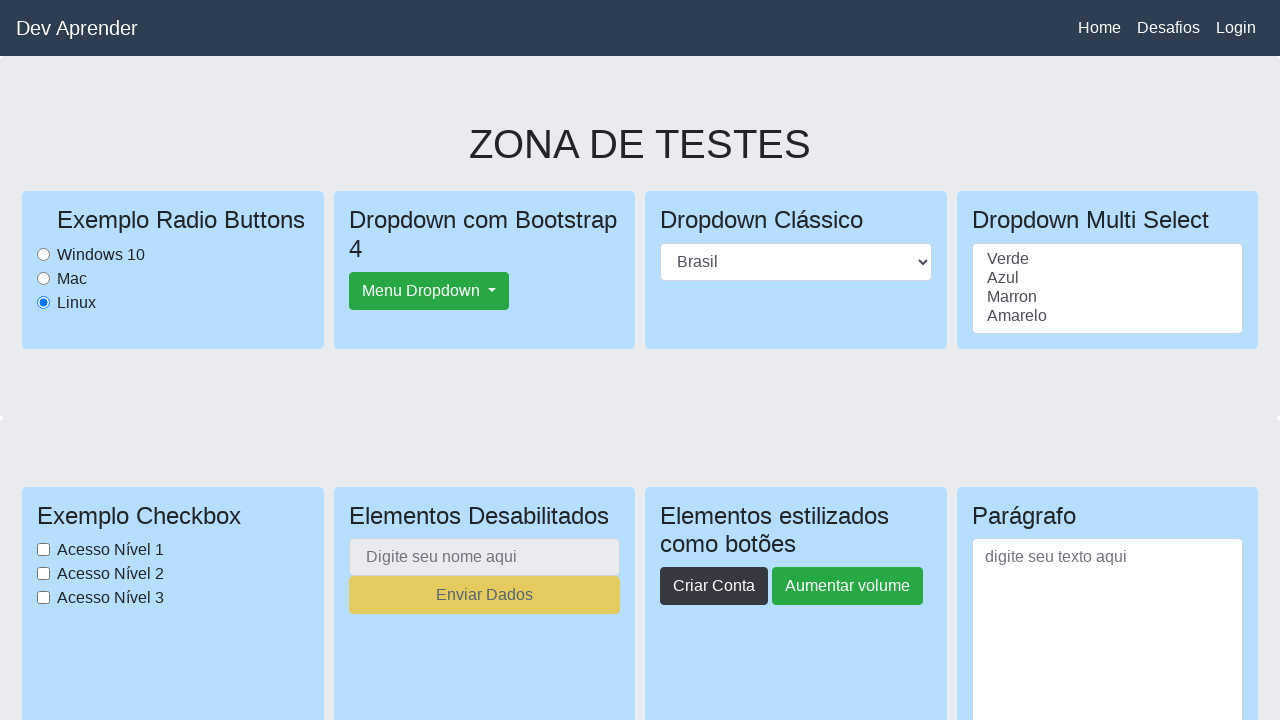

Navigated back to previous page
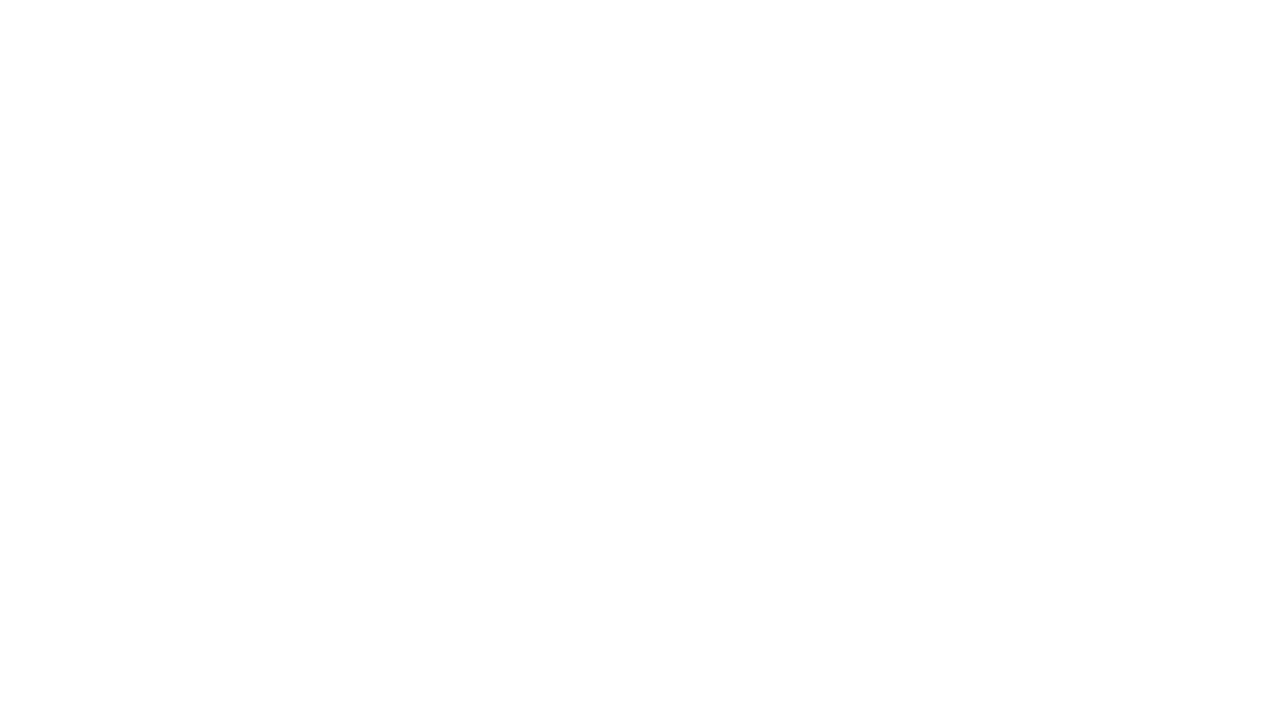

Navigated forward
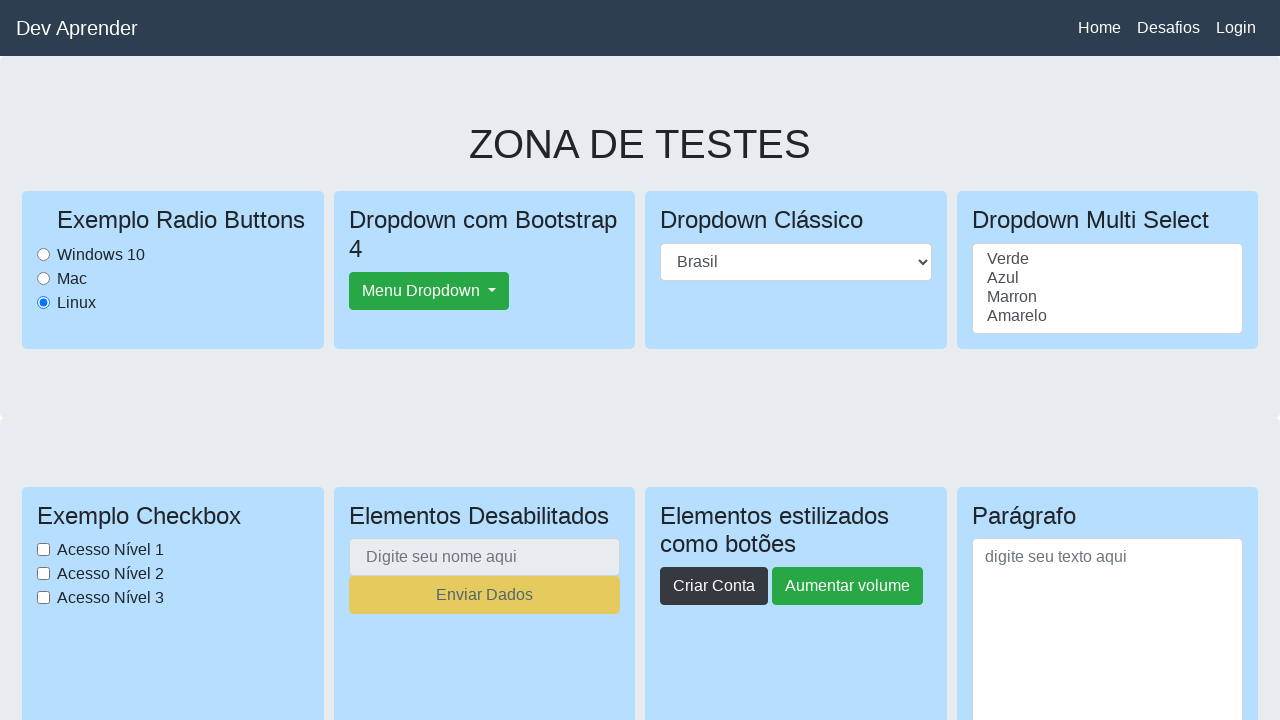

Waited for navbar brand element to be visible
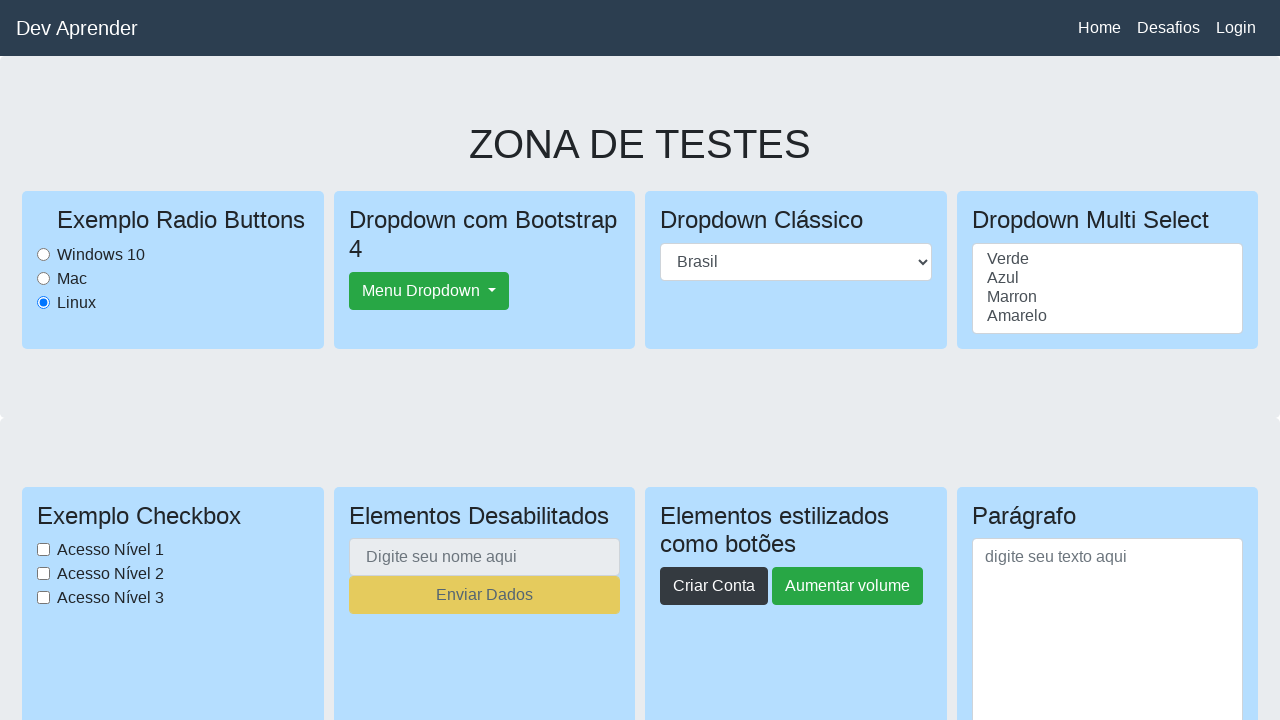

Extracted navbar brand text: 'Dev Aprender'
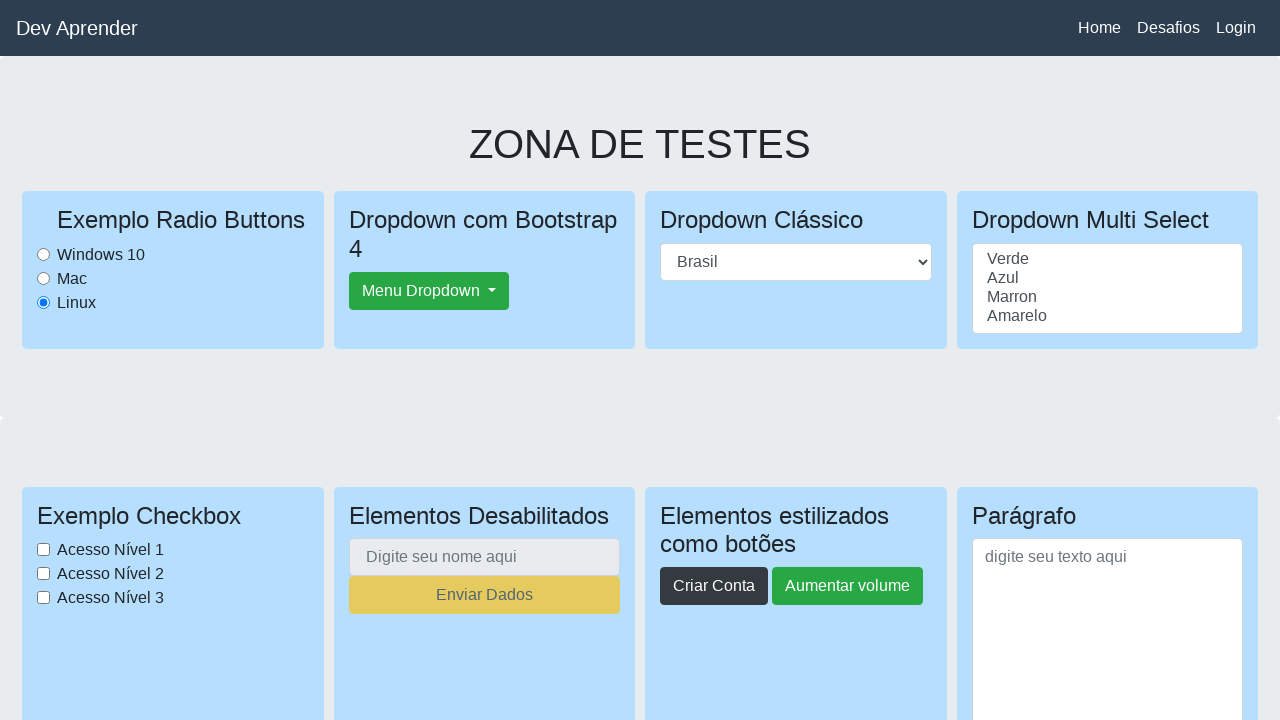

Extracted navbar brand style attribute: 'color:white'
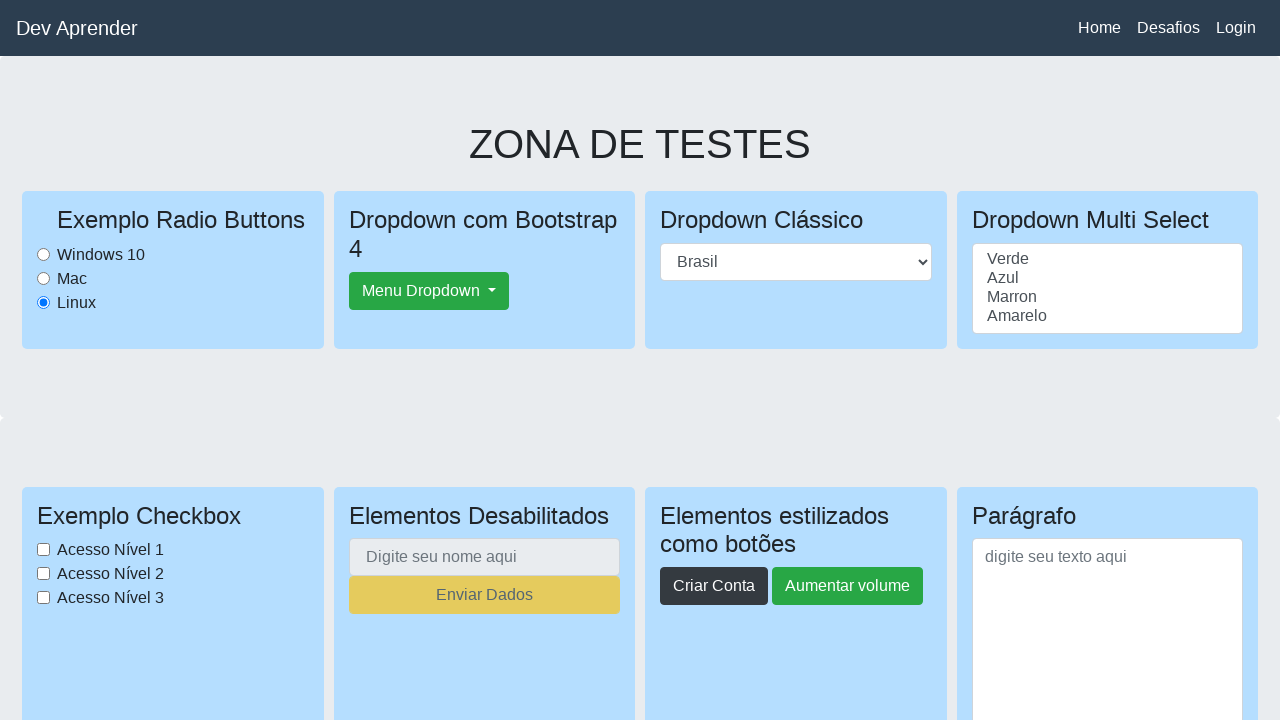

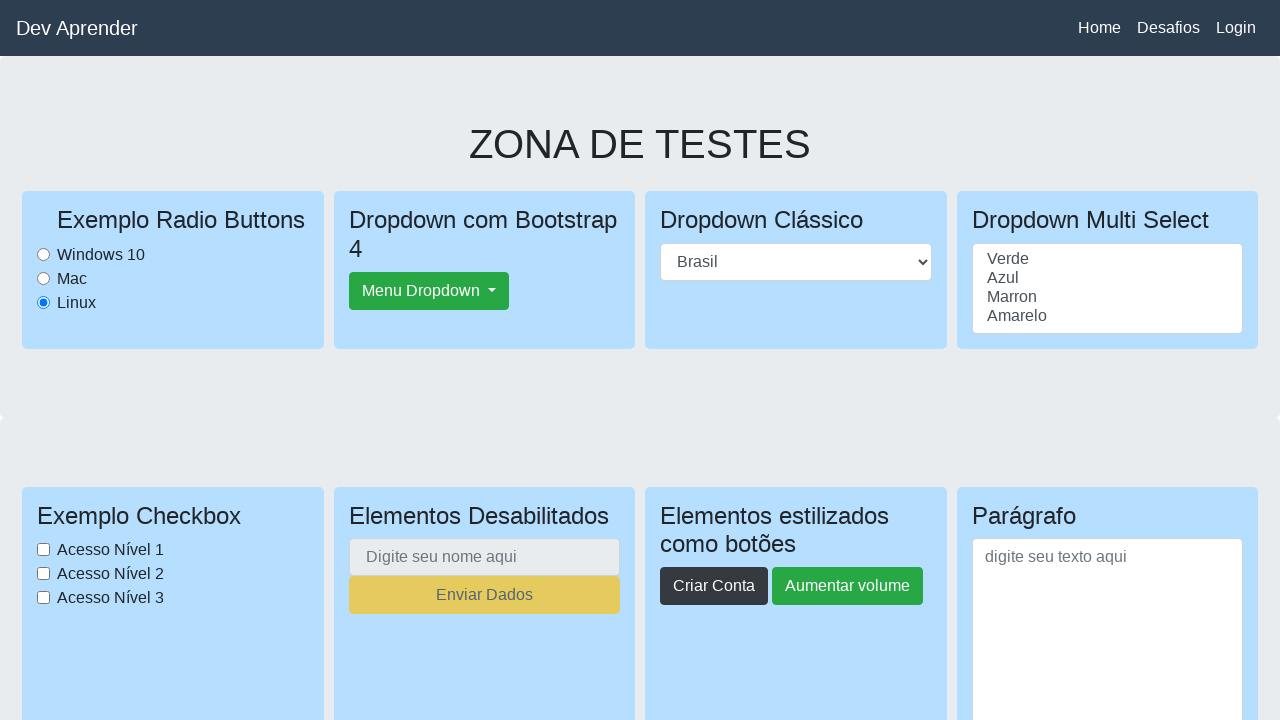